Tests right-click context menu functionality by right-clicking on an image, navigating through menu options, and selecting a submenu item

Starting URL: http://deluxe-menu.com/popup-mode-sample.html

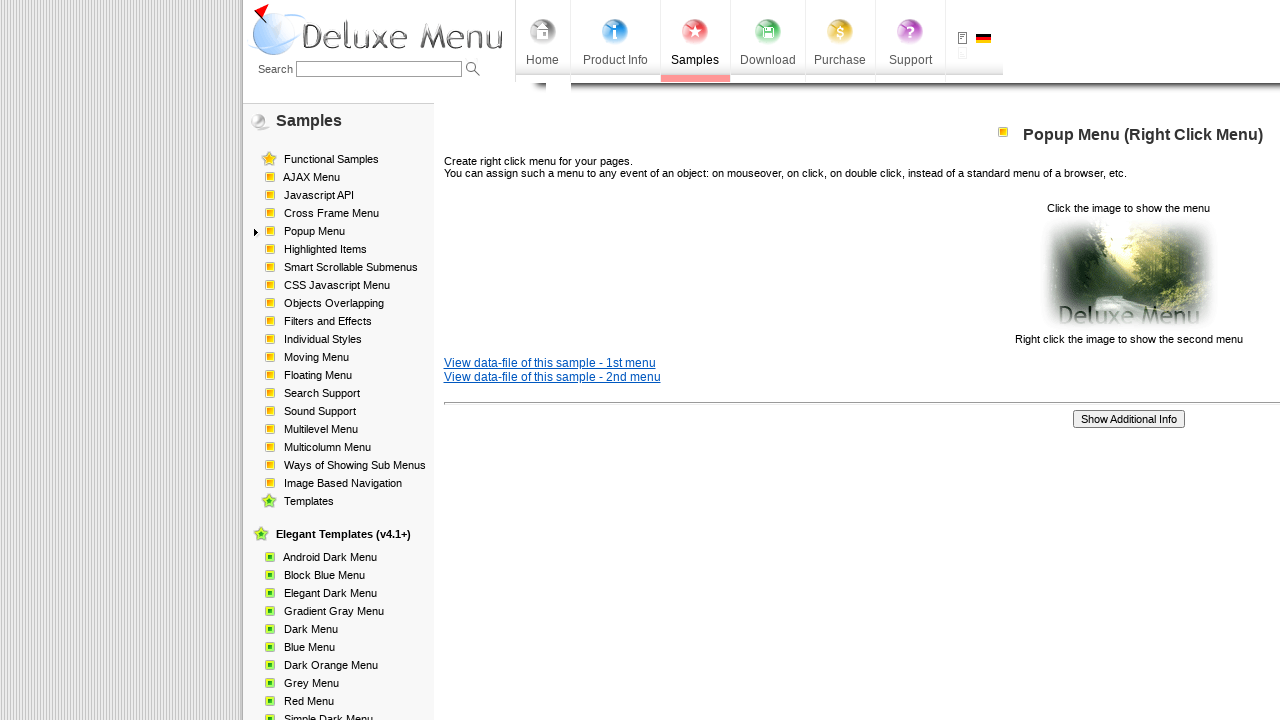

Located image element for right-click
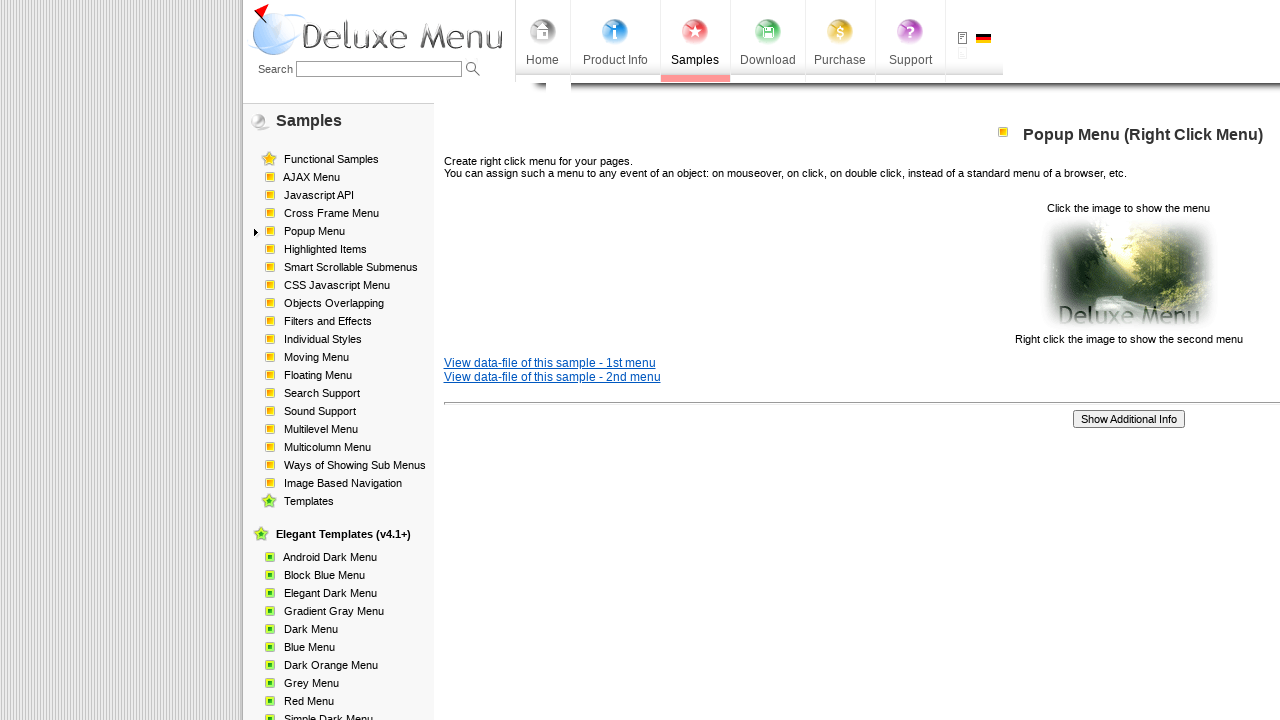

Right-clicked on image to open context menu at (1128, 274) on img[src='data-samples/images/popup_pic.gif']
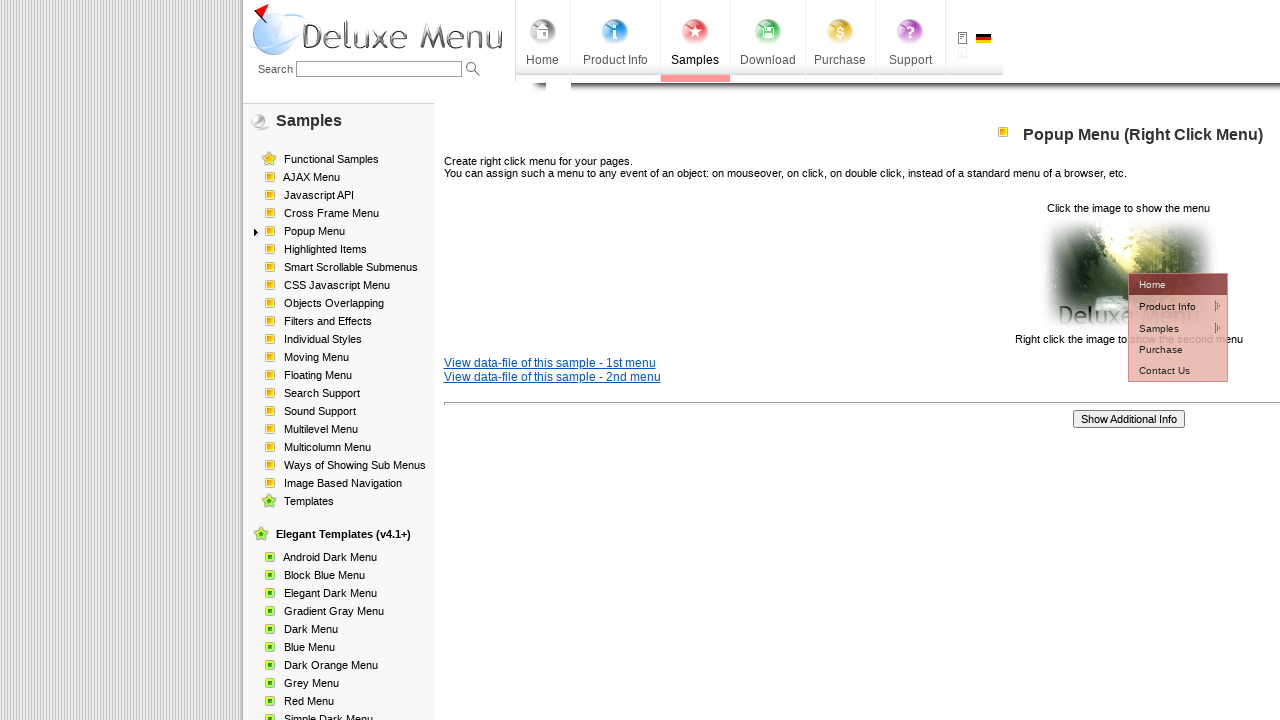

Hovered over menu item to expand submenu at (1165, 328) on #dm2m1i2tdT
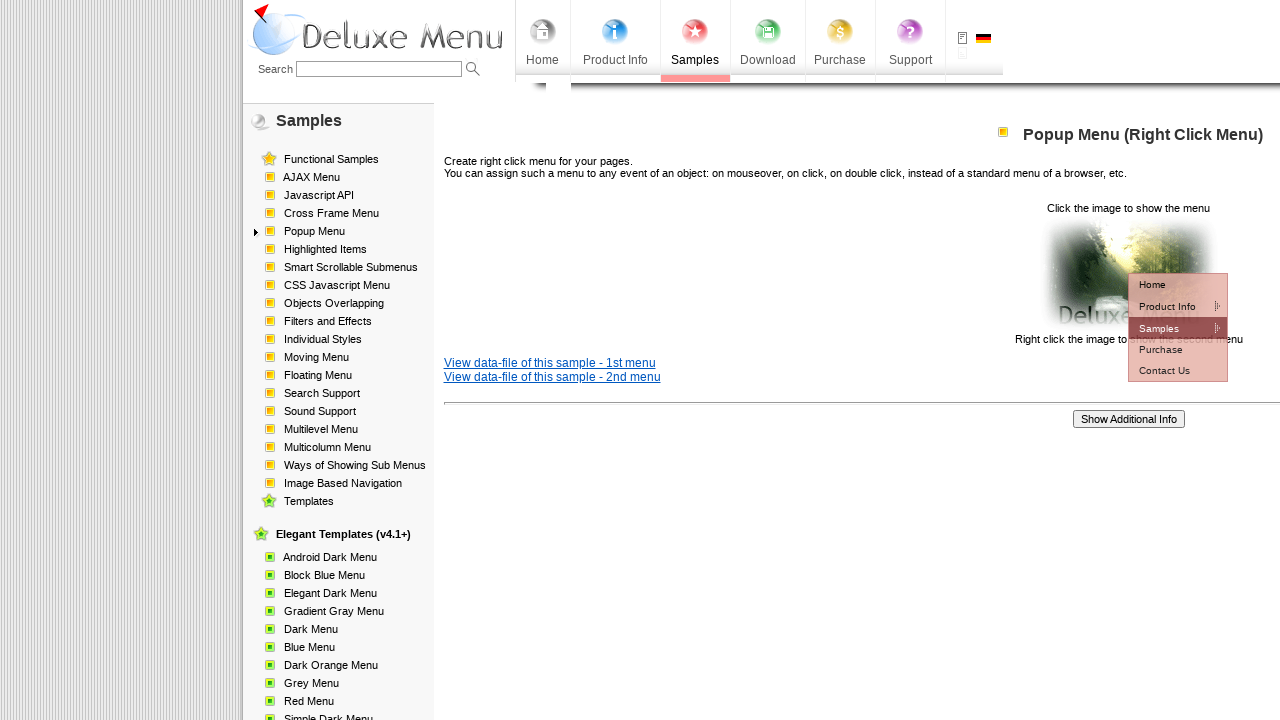

Clicked on submenu item at (1097, 390) on #dm2m8i3tdT
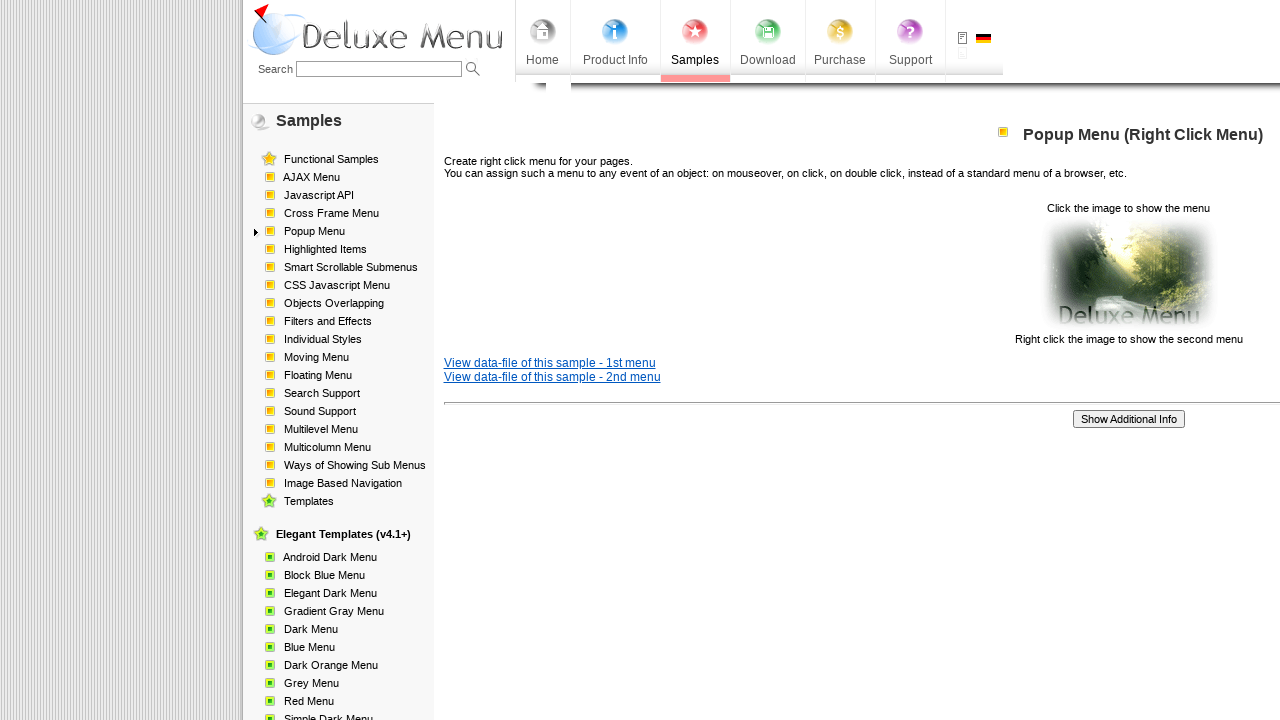

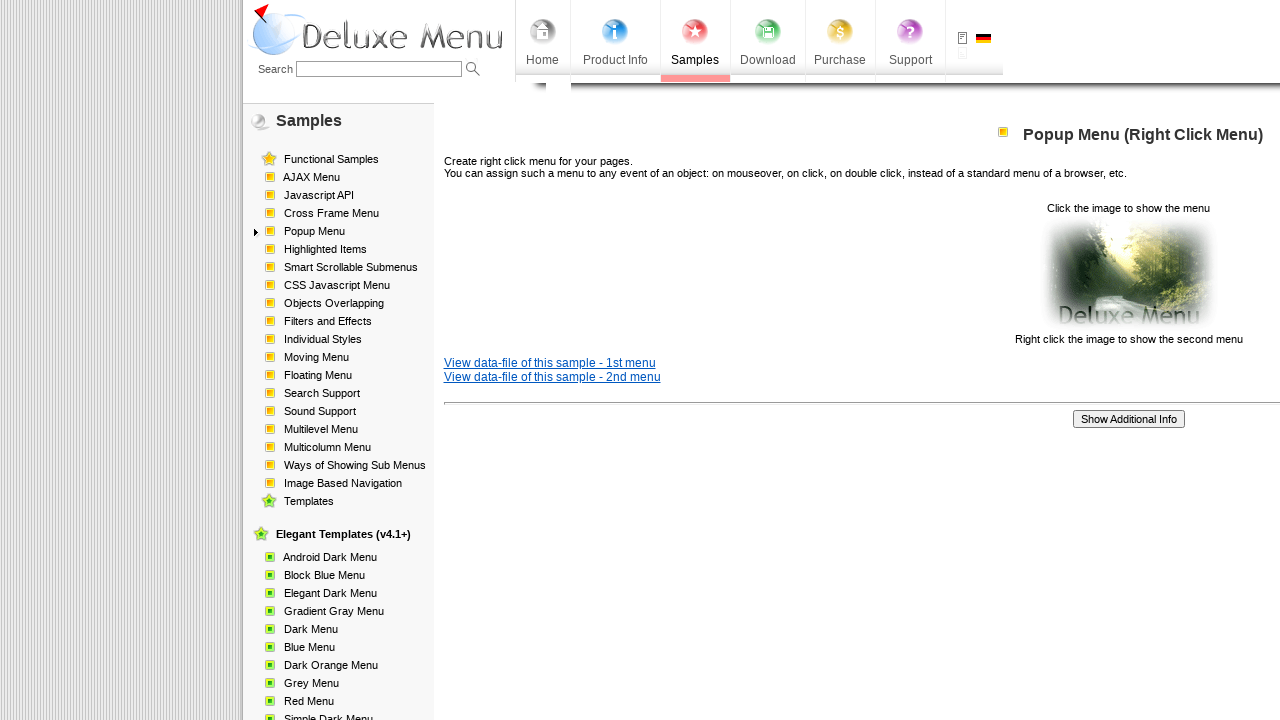